Navigates to the Selenium website and scrolls down to the News section

Starting URL: https://www.selenium.dev/

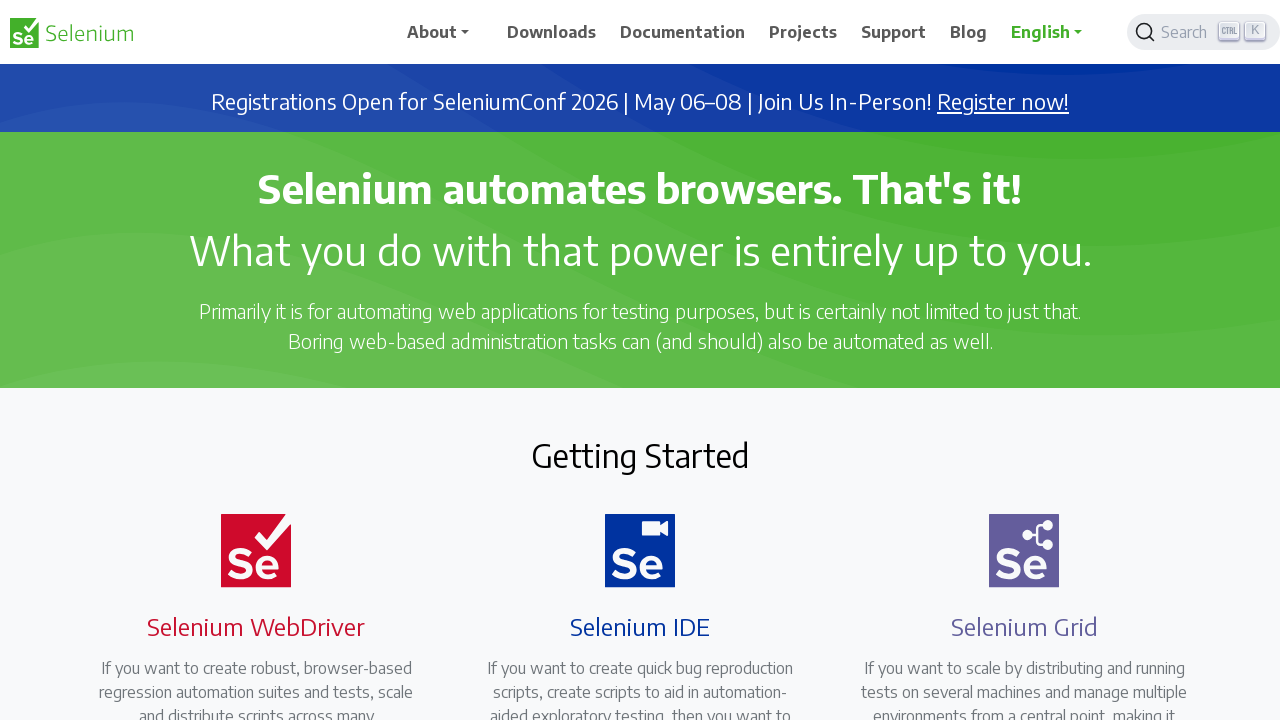

Navigated to Selenium website homepage
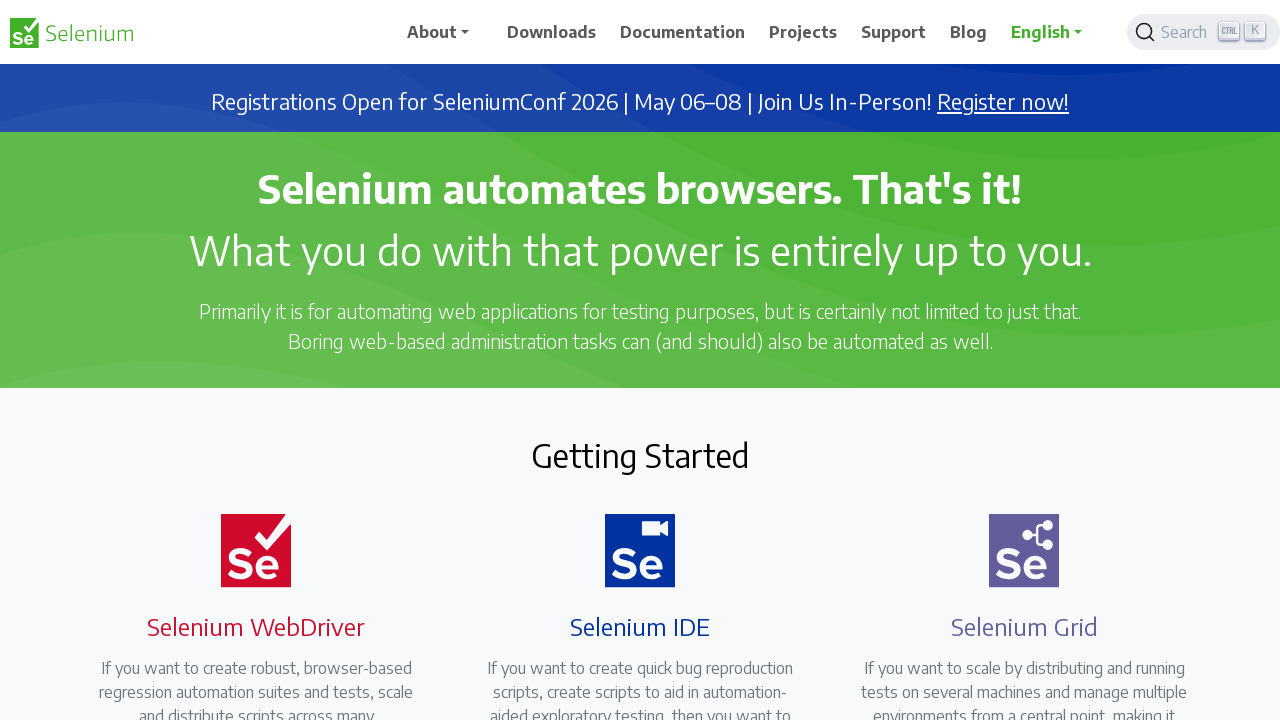

Located News section element
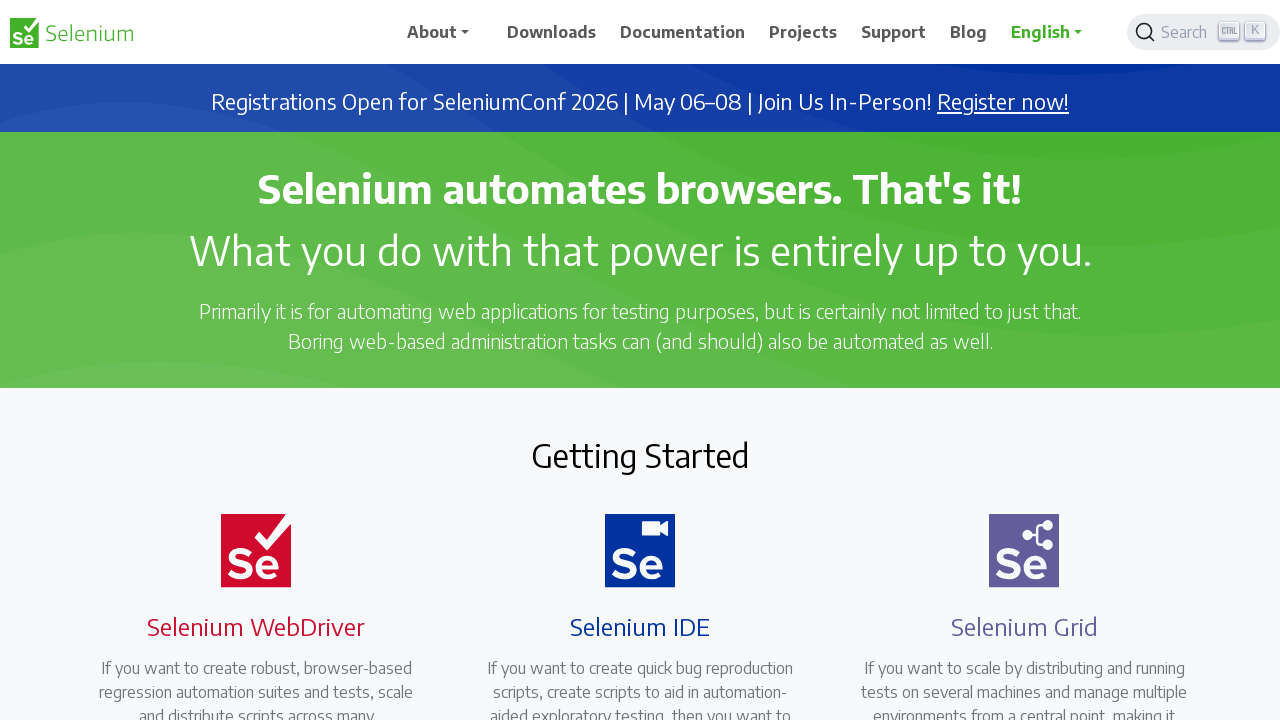

Scrolled down to News section
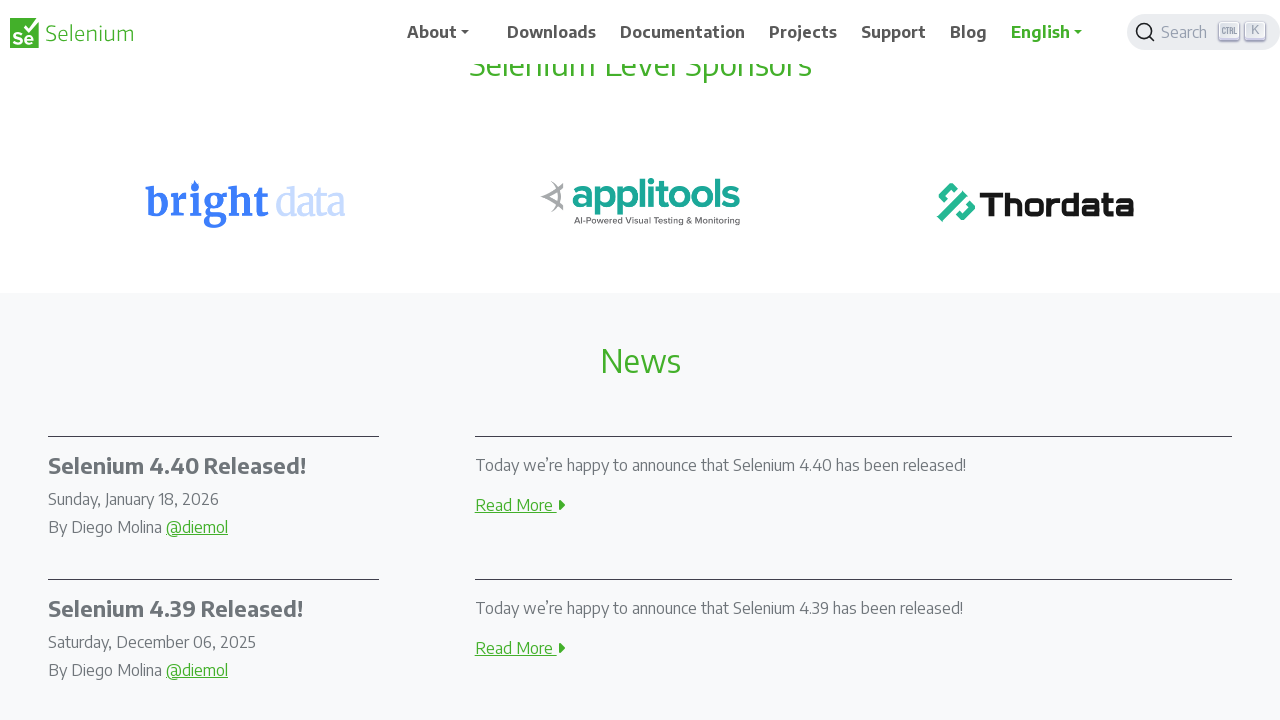

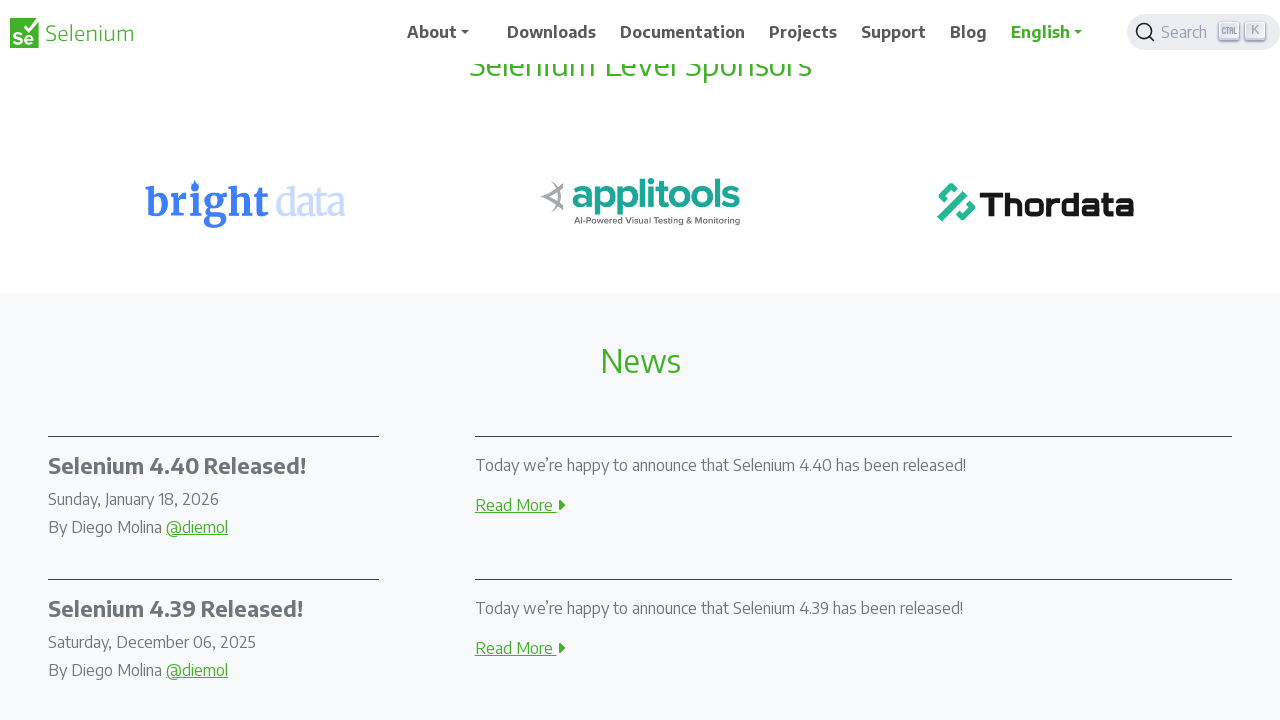